Tests Google Translate functionality by entering Ukrainian text and translating it to English, verifying the translation output appears correctly.

Starting URL: https://translate.google.com/?hl=uk

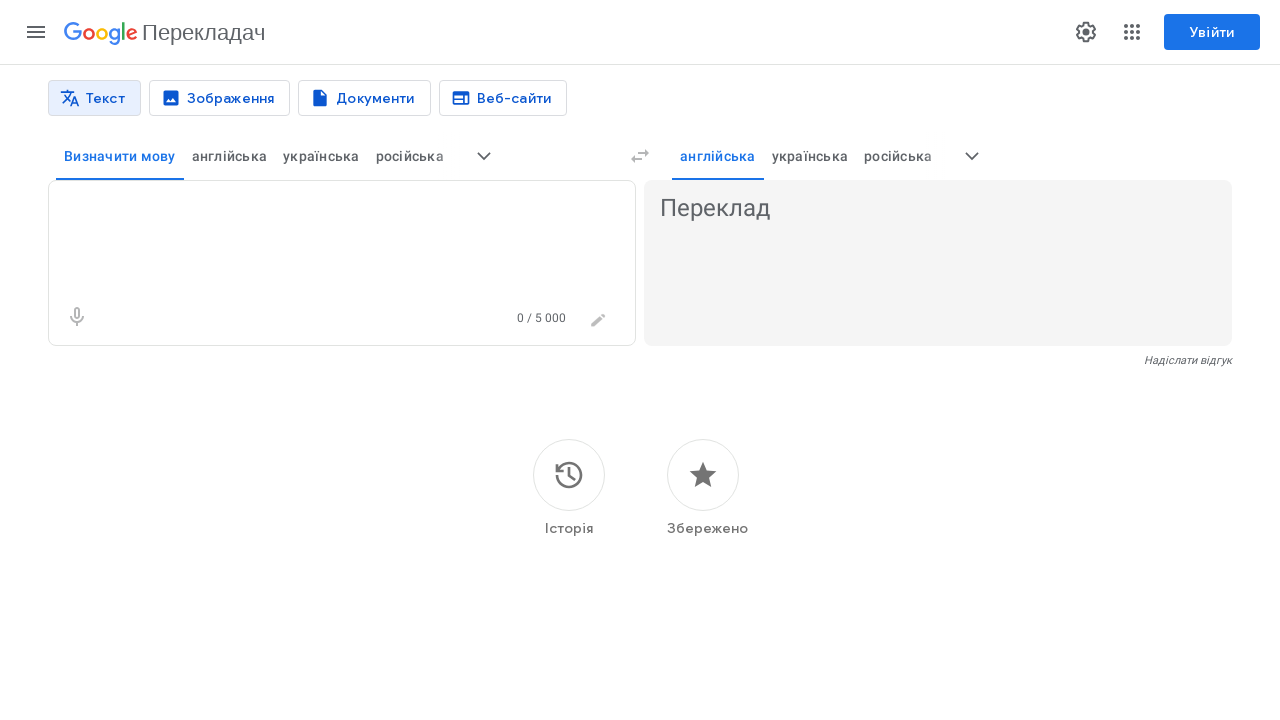

Filled Ukrainian text 'Я круто вивчу TestNG' in the original text area on textarea[aria-label='Текст оригіналу']
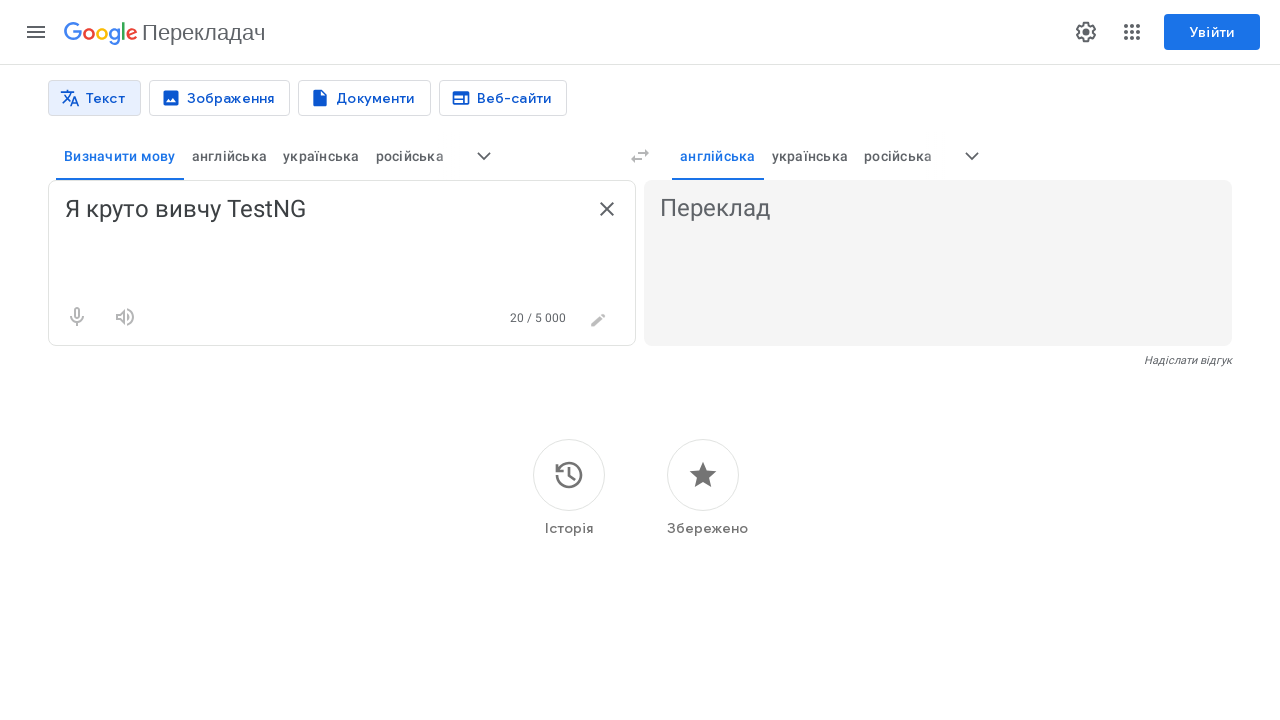

Clicked 'Other languages' button to open language selector at (972, 156) on (//button[@aria-label='Інші мови перекладу'])[1]
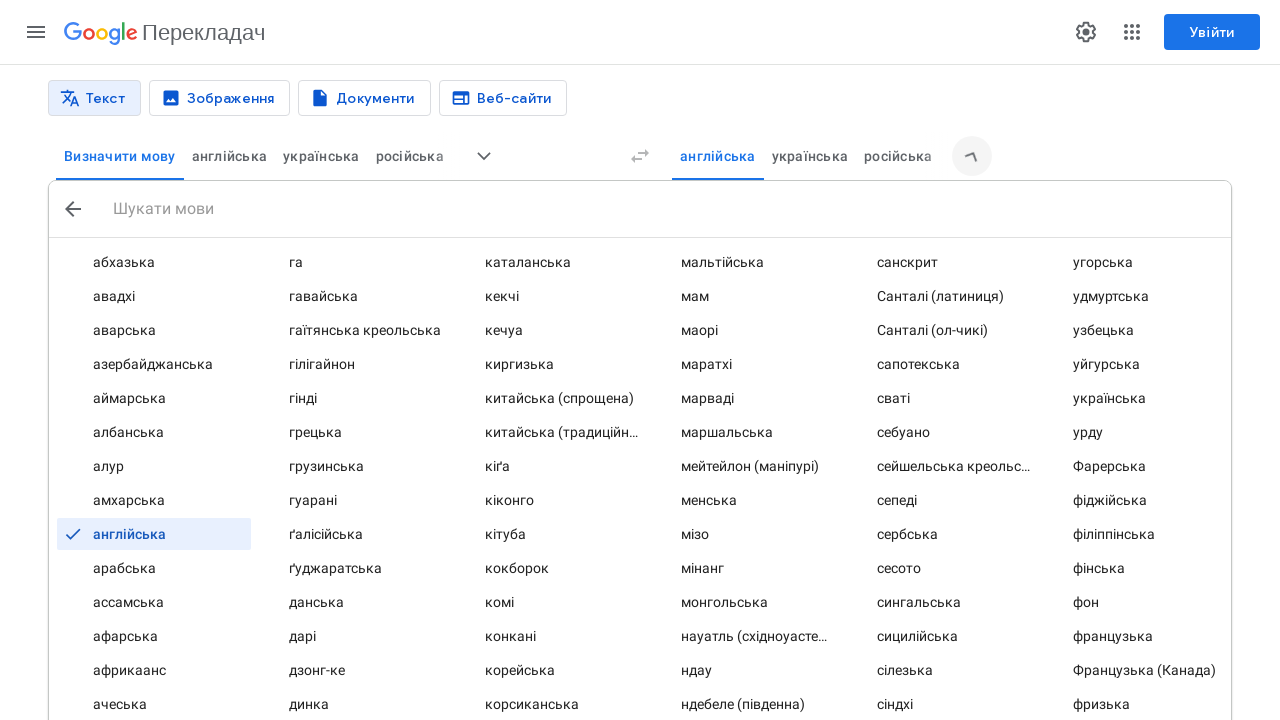

Double-clicked on English language option at (154, 534) on (//div[@data-language-code='en'])[2]
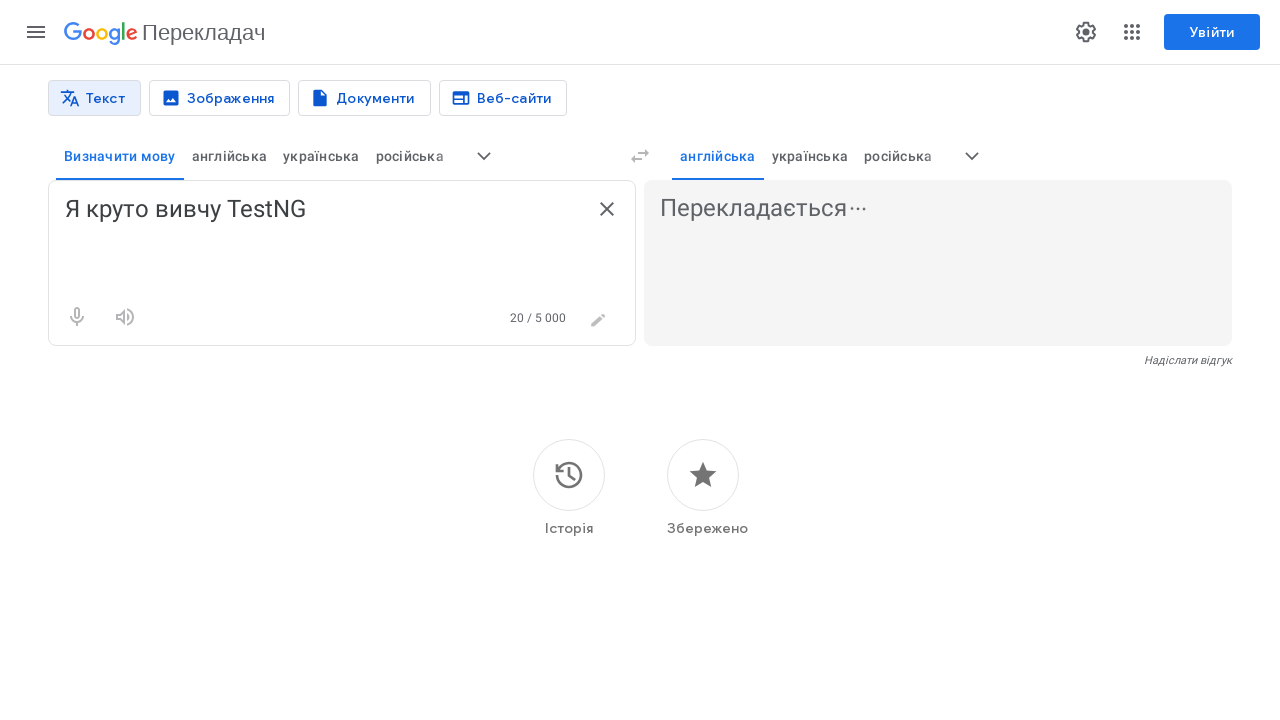

Waited for translation output element to be present in DOM
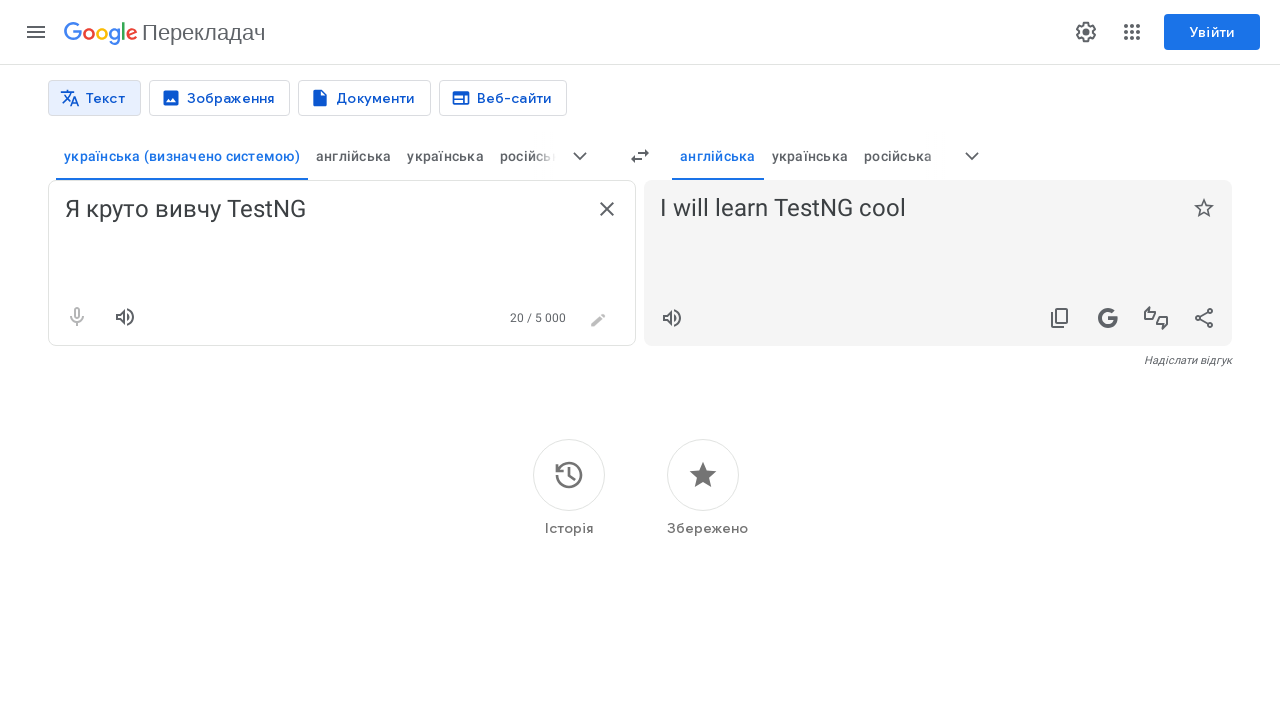

Verified translation output is visible
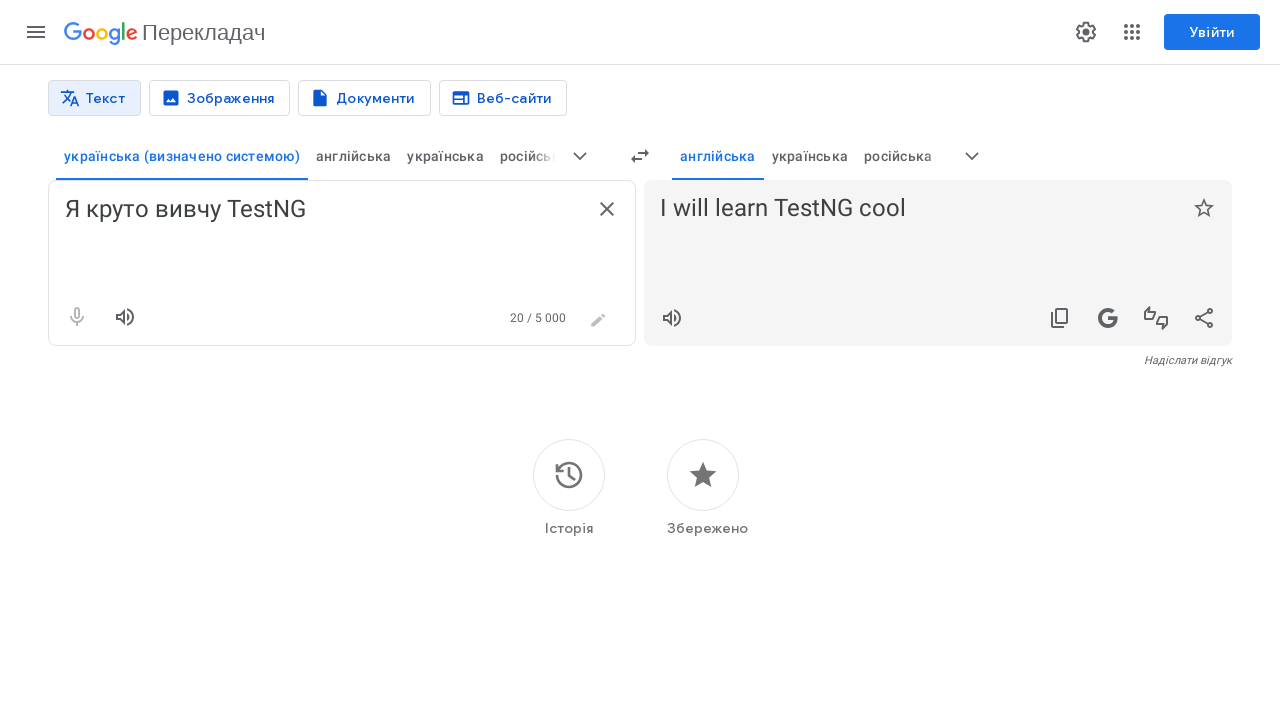

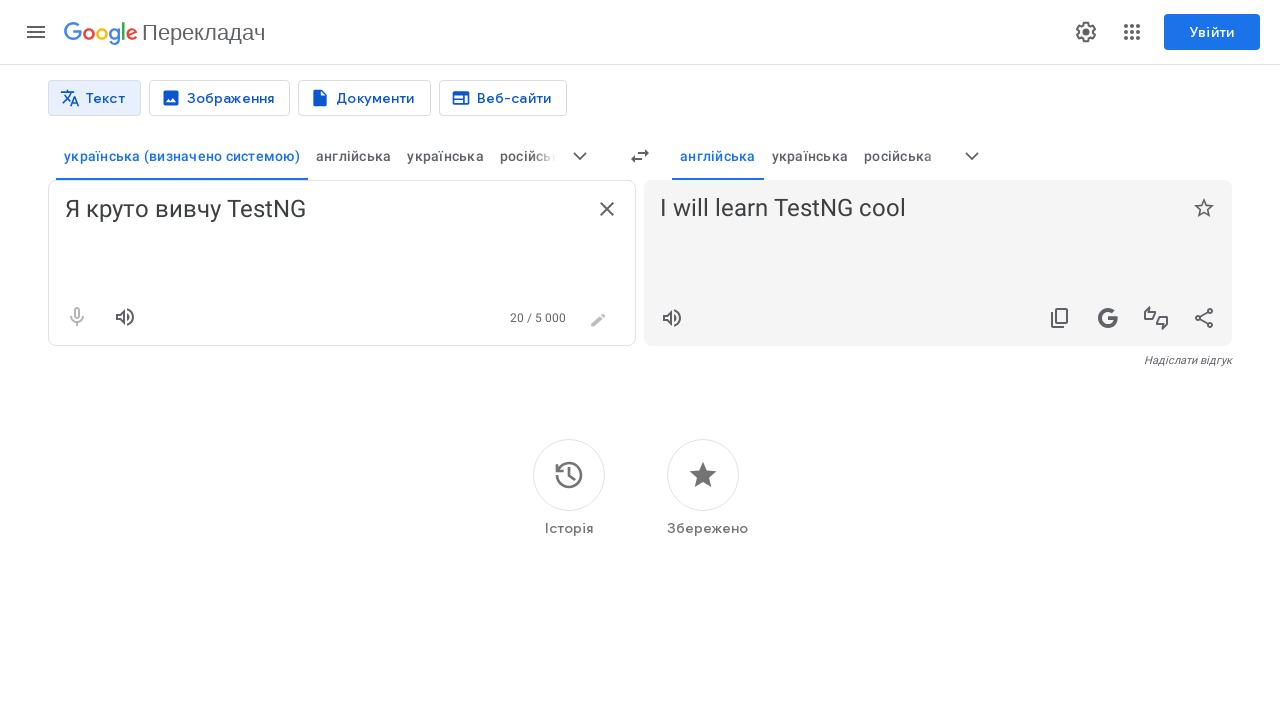